Tests deleting a todo item by hovering and clicking the destroy button

Starting URL: https://todomvc.com/examples/react/dist/

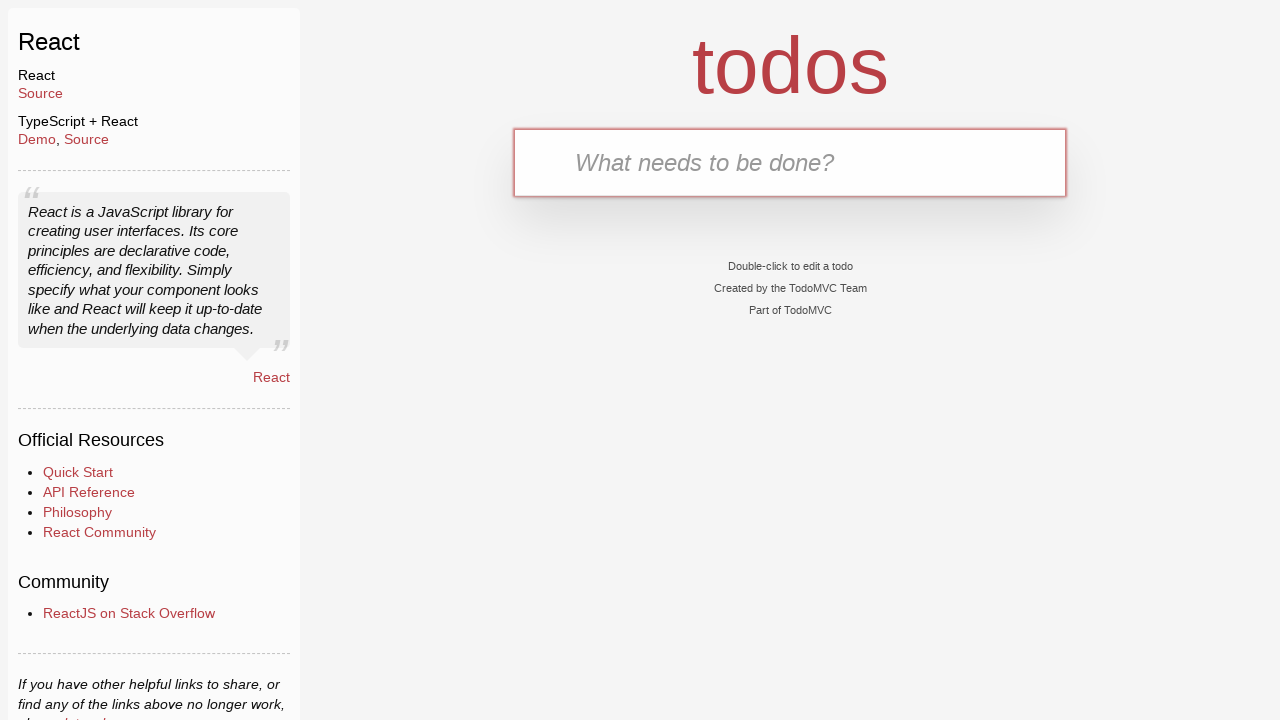

Retrieved initial todo count
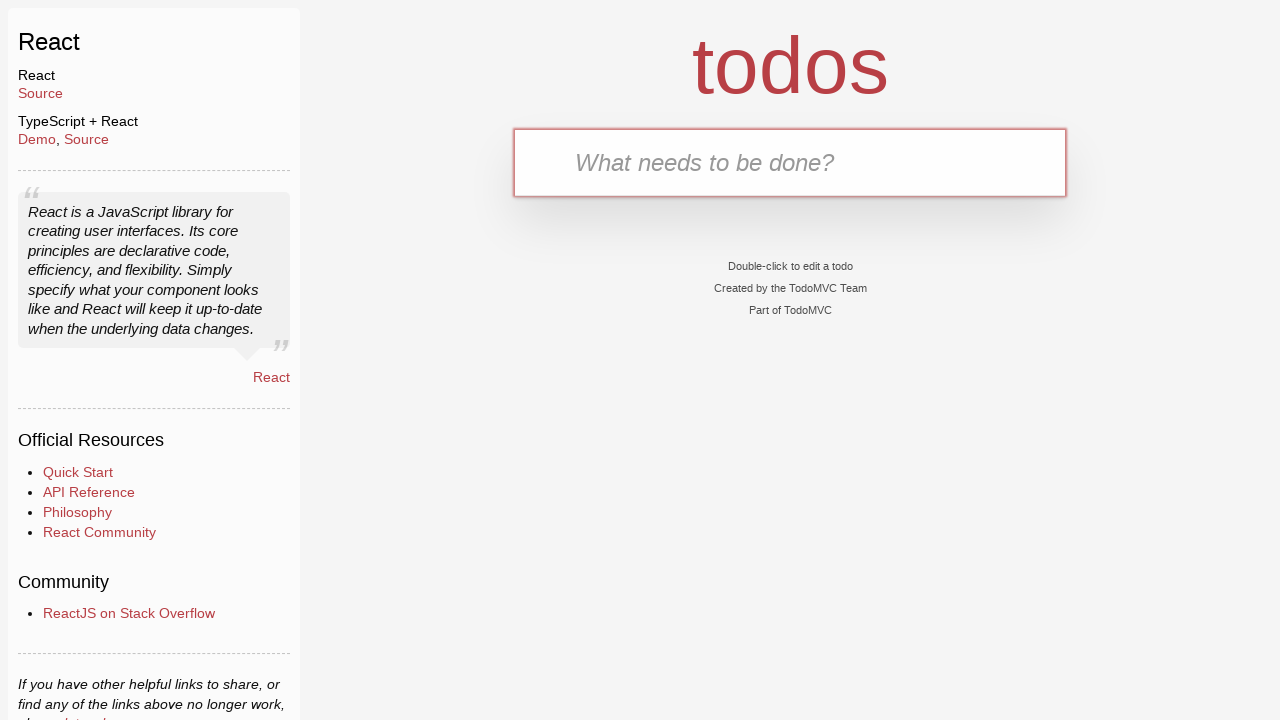

Filled new todo input field with 'Delete Me' on .new-todo
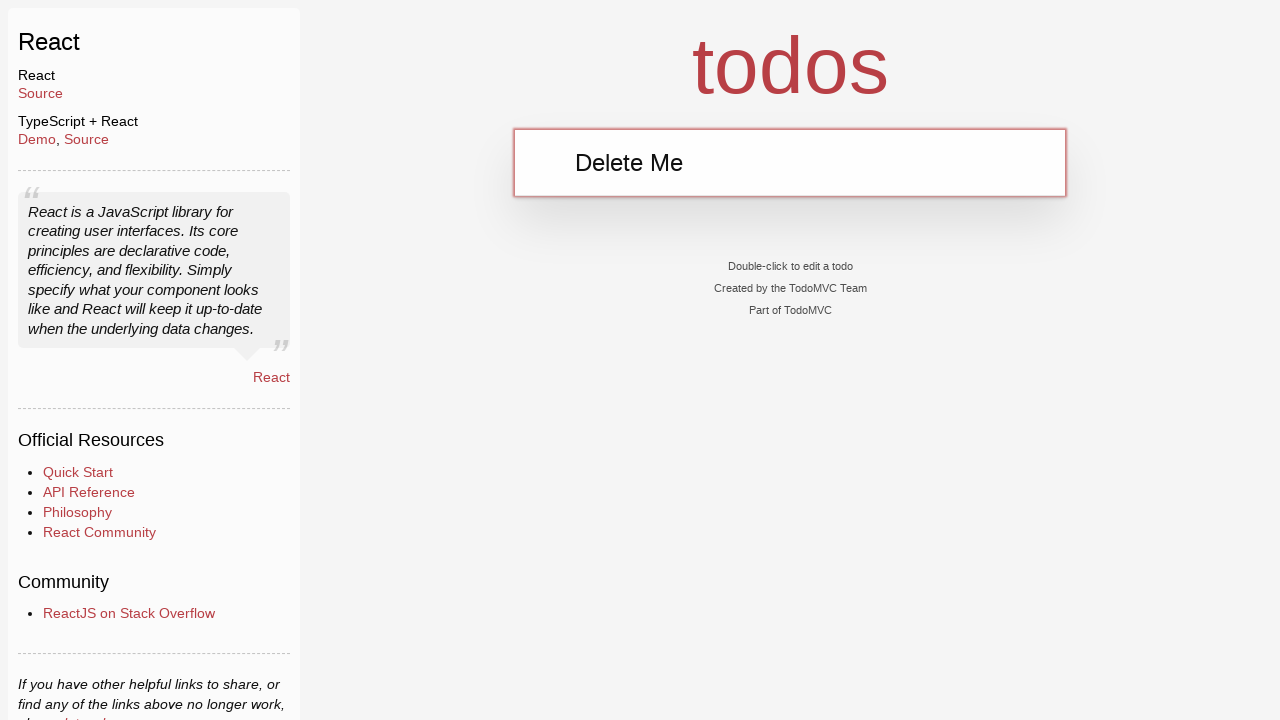

Pressed Enter to add the todo item on .new-todo
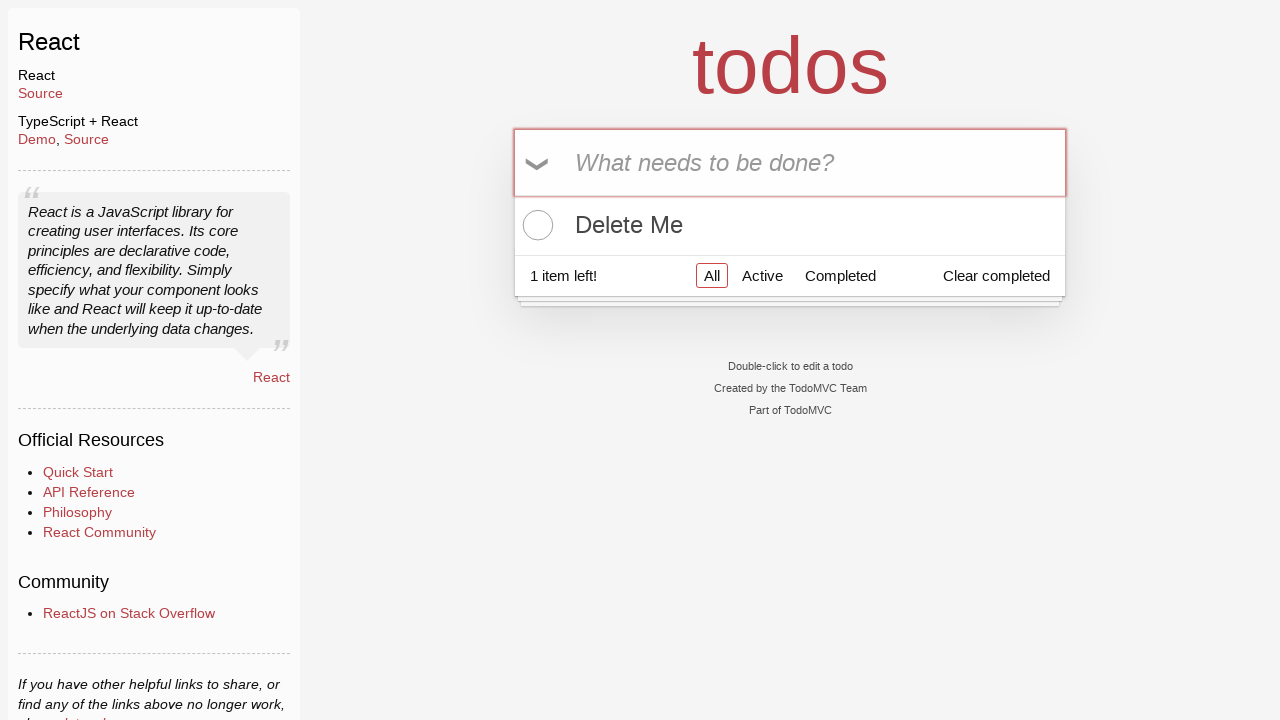

Waited for todo list item to appear
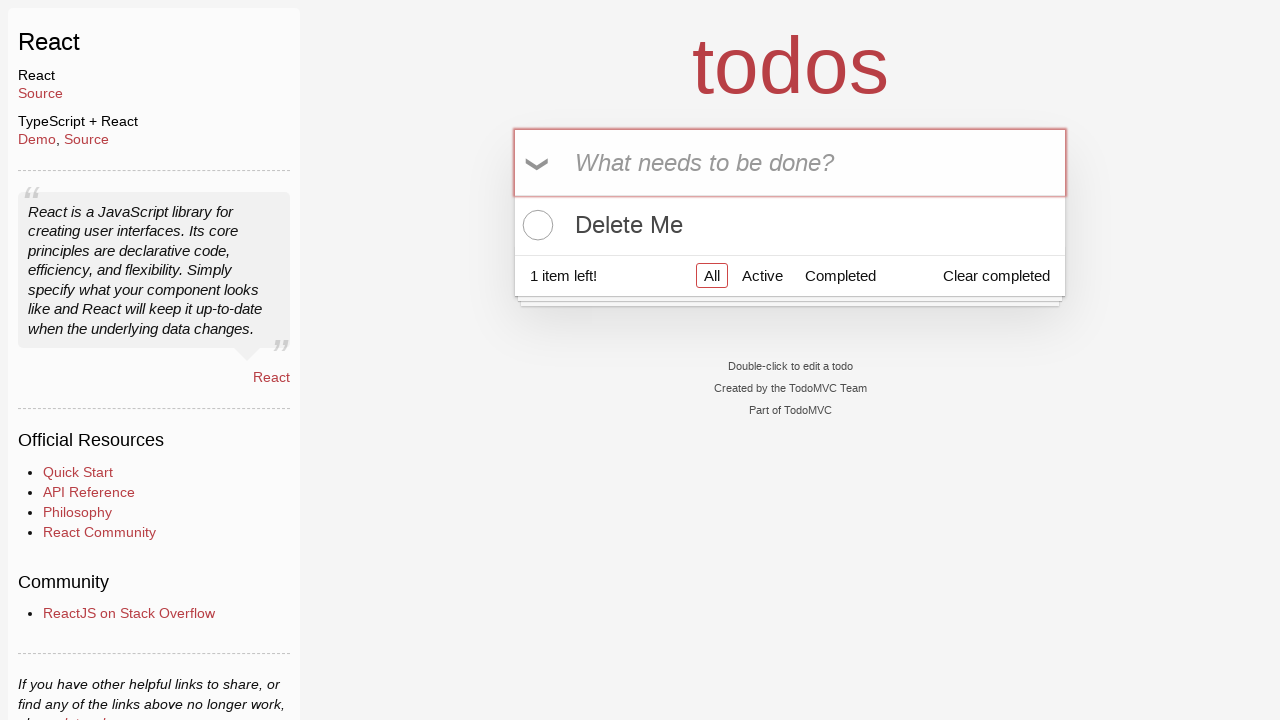

Retrieved updated todo count after adding item
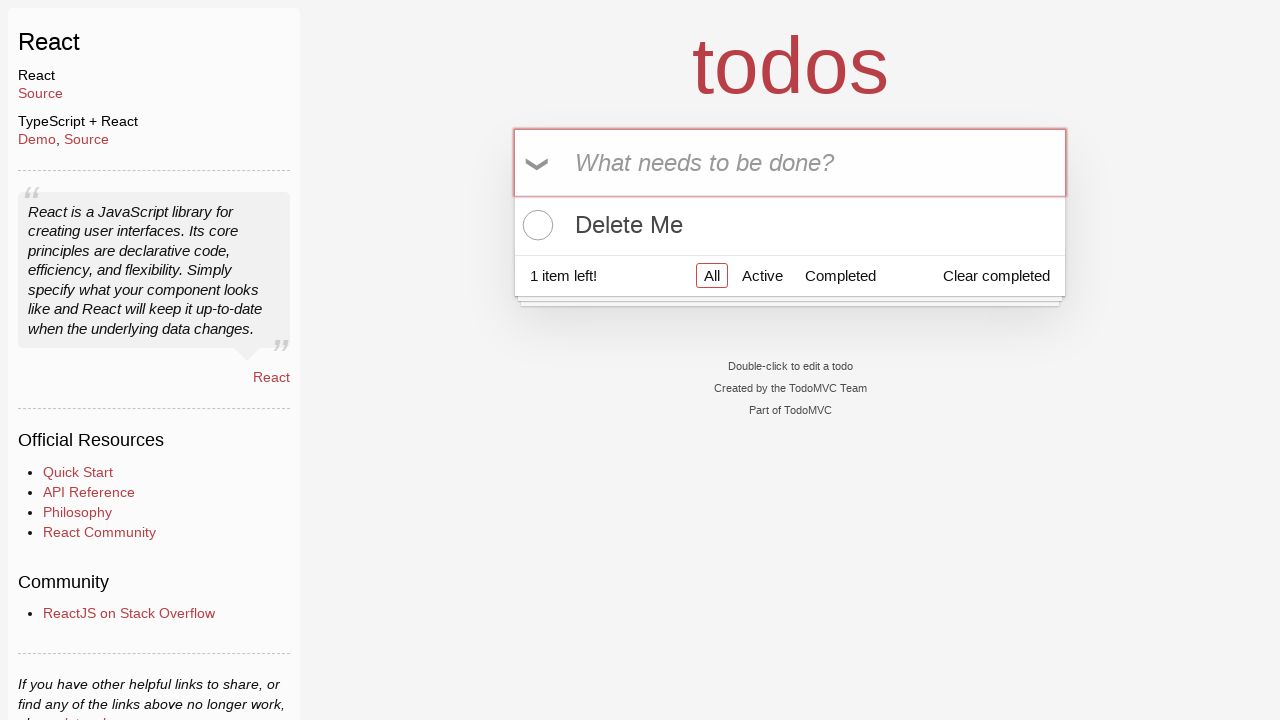

Asserted that todo count increased by 1
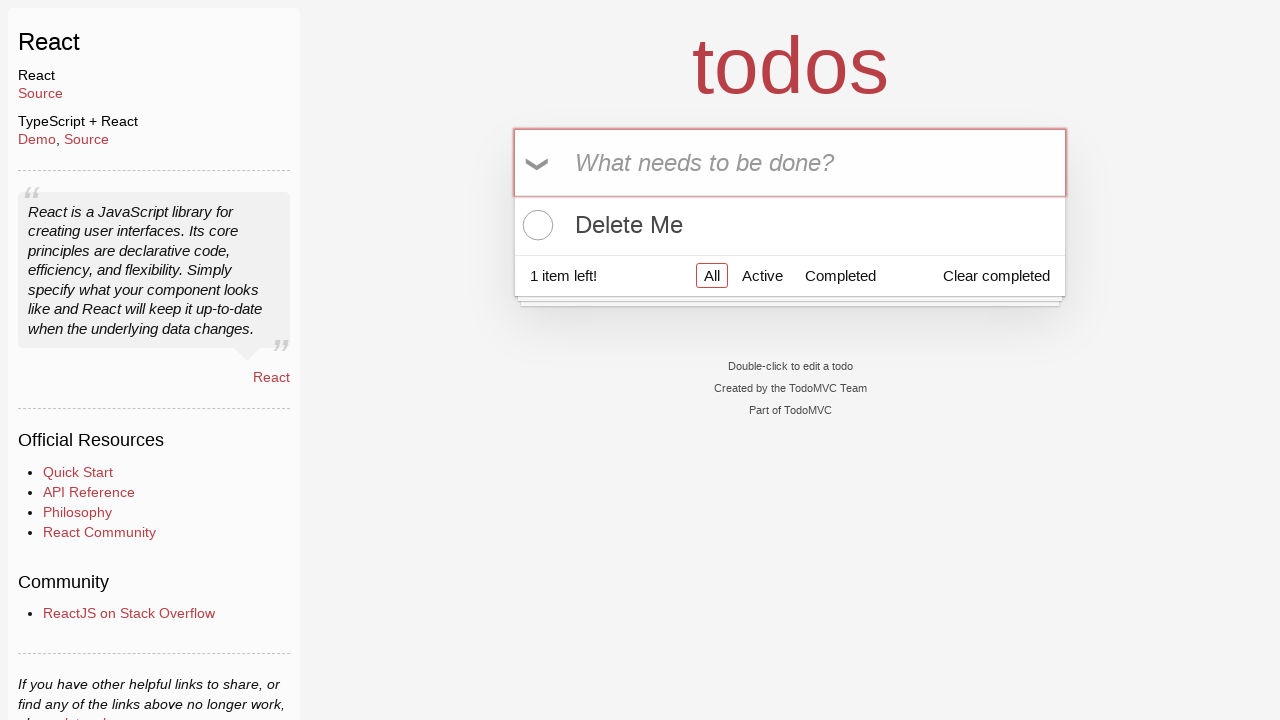

Asserted that footer is visible
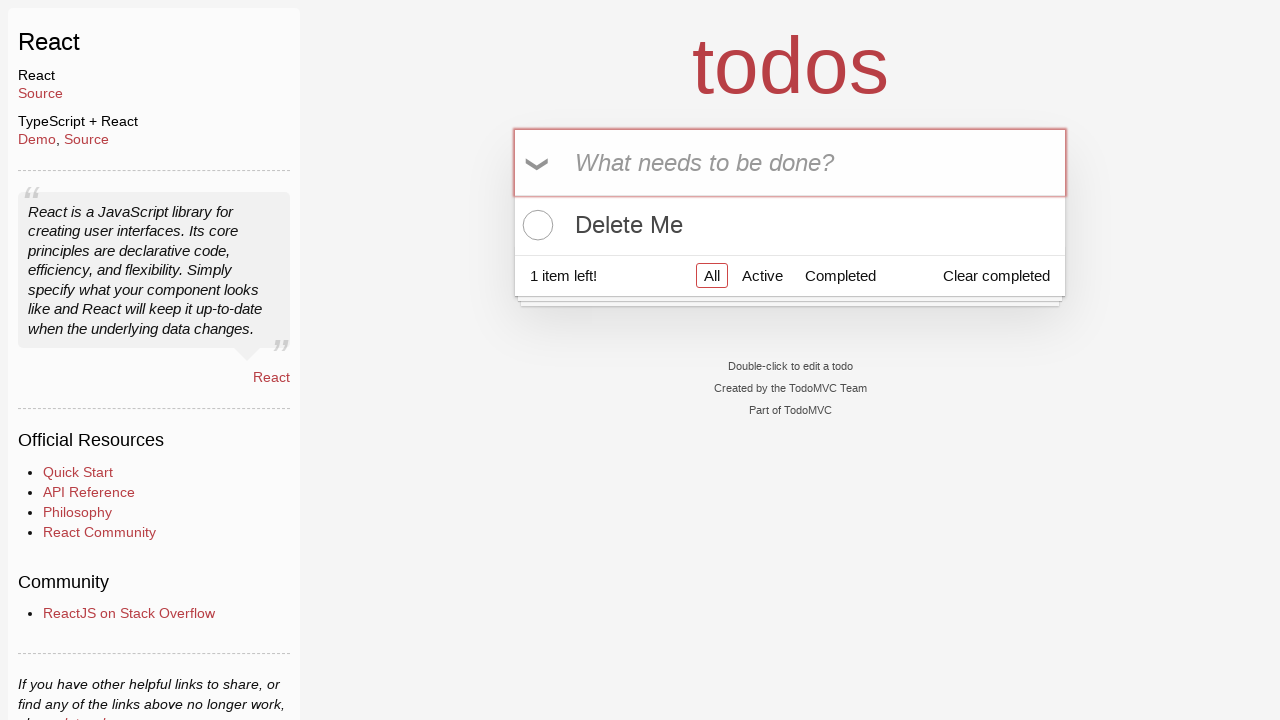

Asserted that main content area is visible
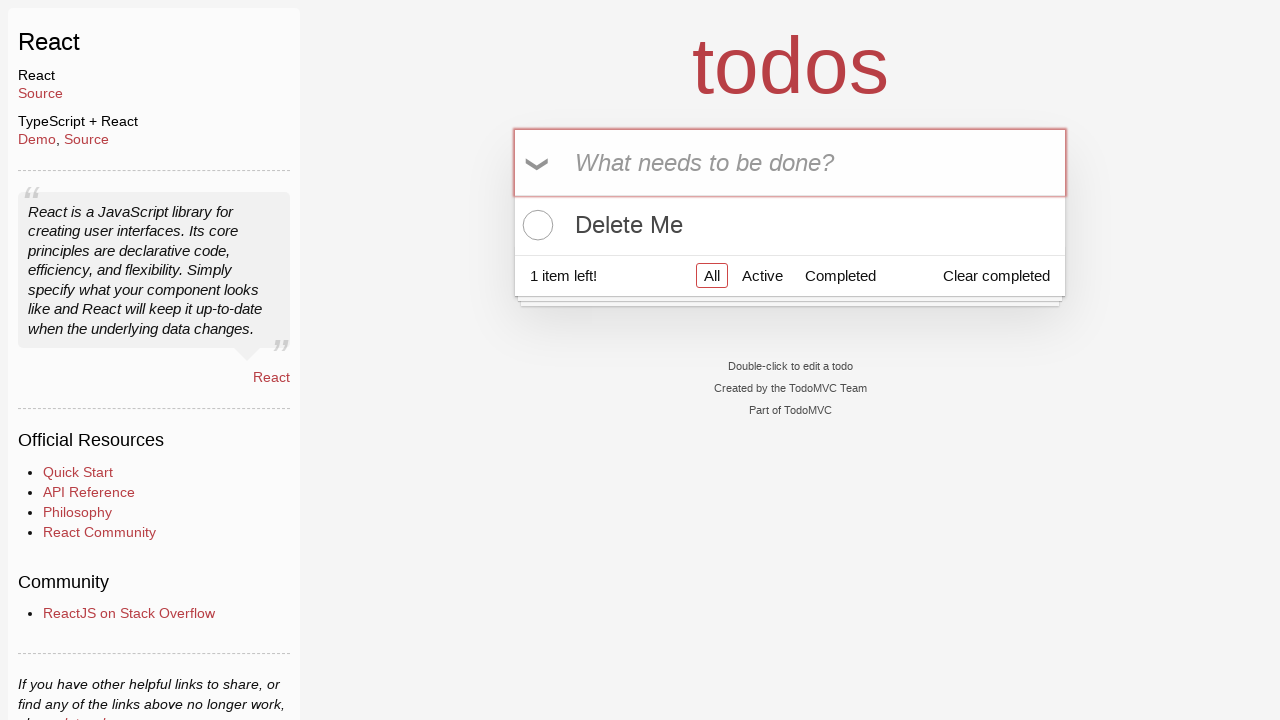

Located the last todo item in the list
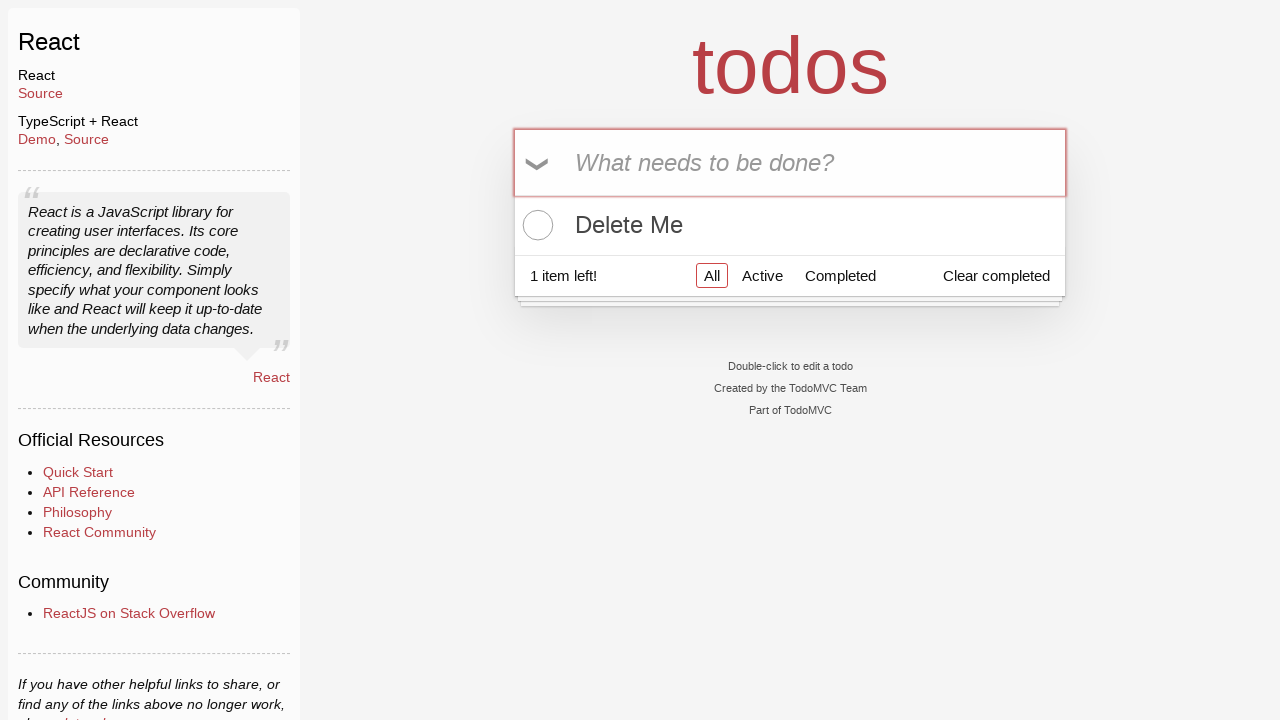

Hovered over the last todo item to reveal delete button at (790, 225) on .todo-list li >> nth=-1
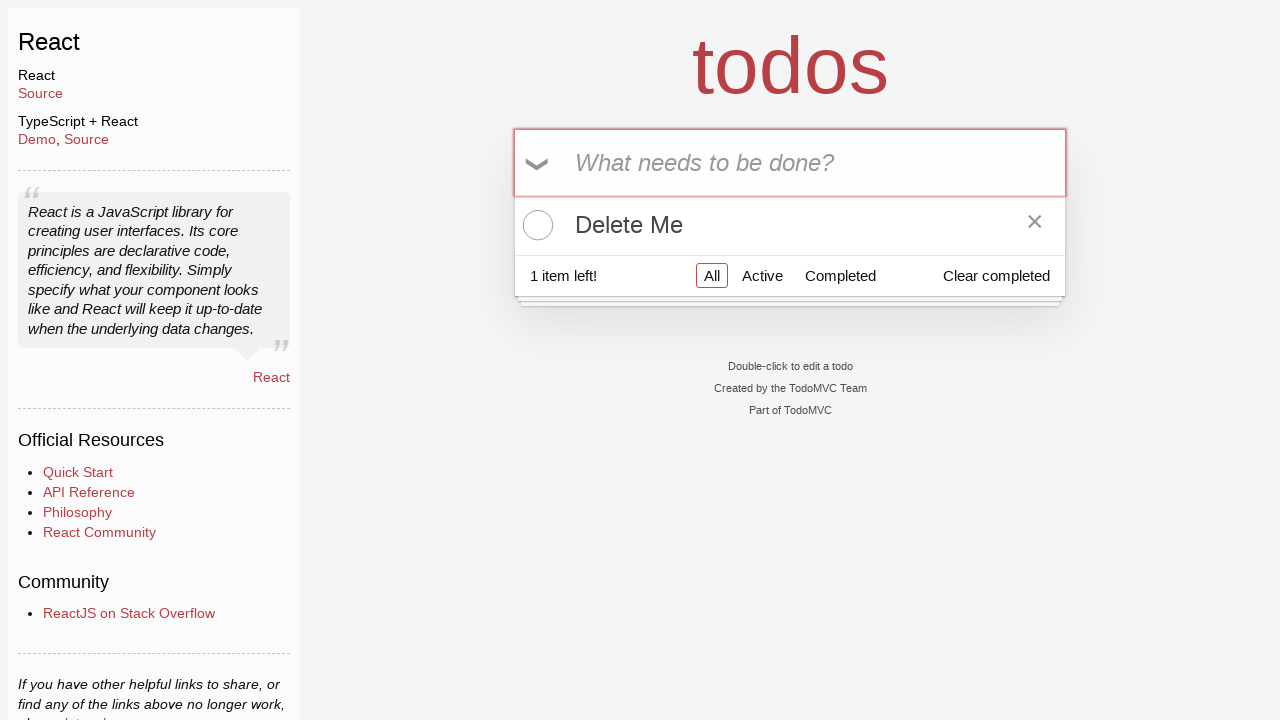

Clicked the destroy button to delete the todo item at (1035, 225) on .todo-list li >> nth=-1 >> .destroy
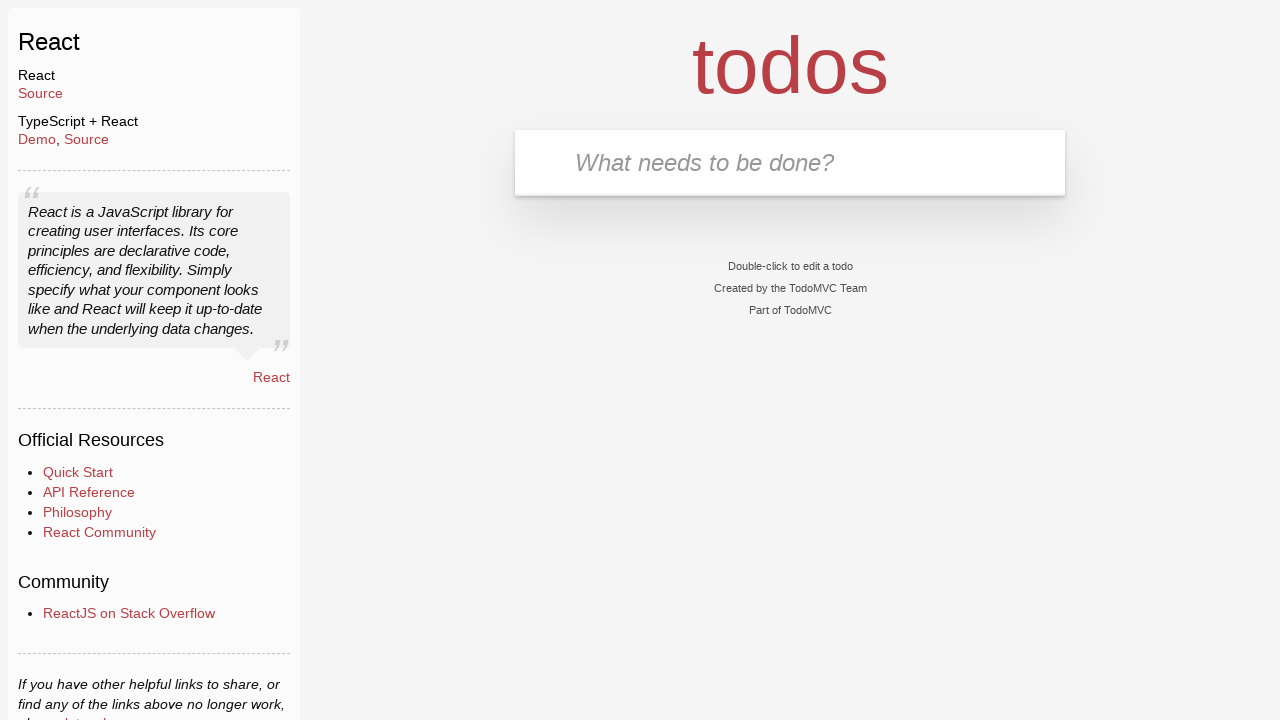

Retrieved todo count after deletion
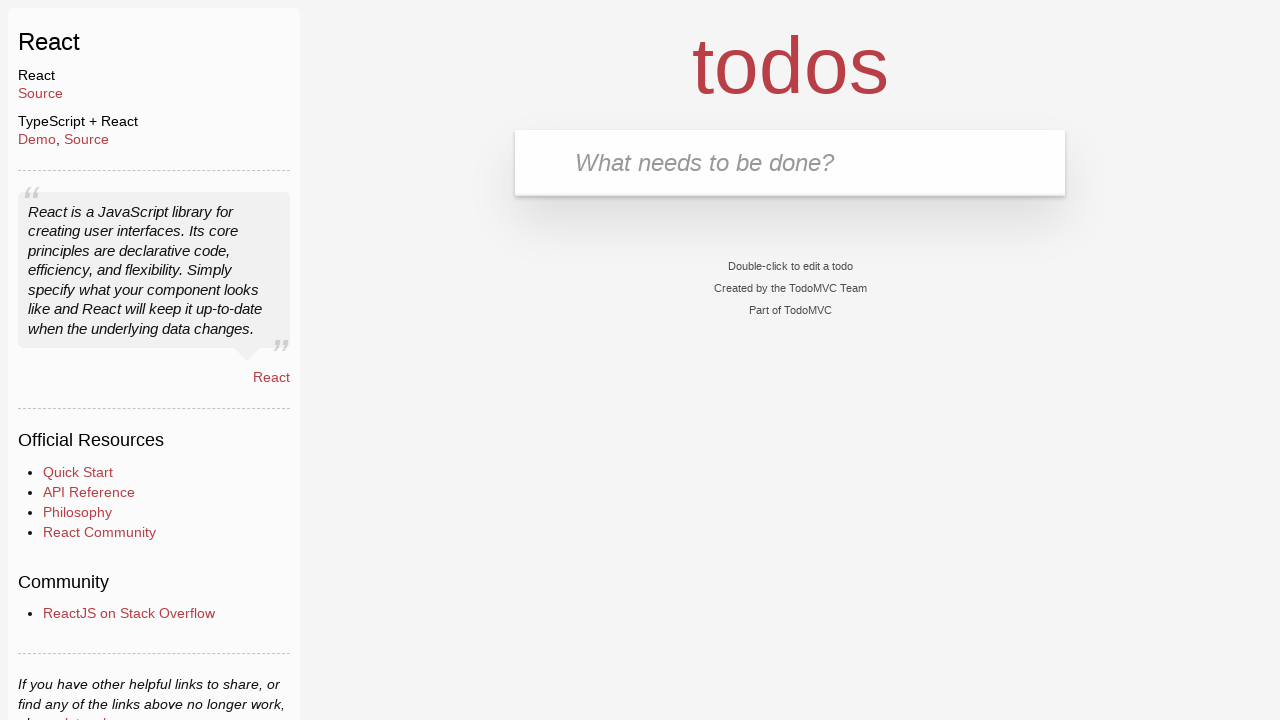

Asserted that todo count returned to initial value
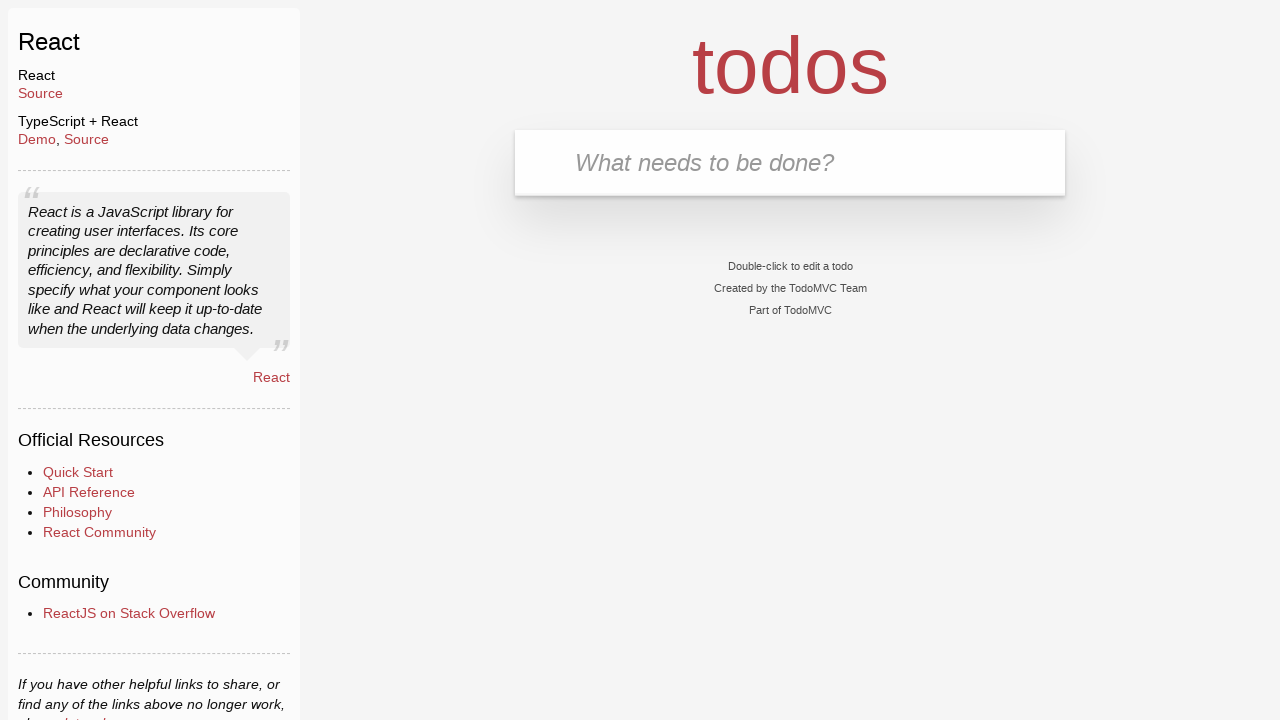

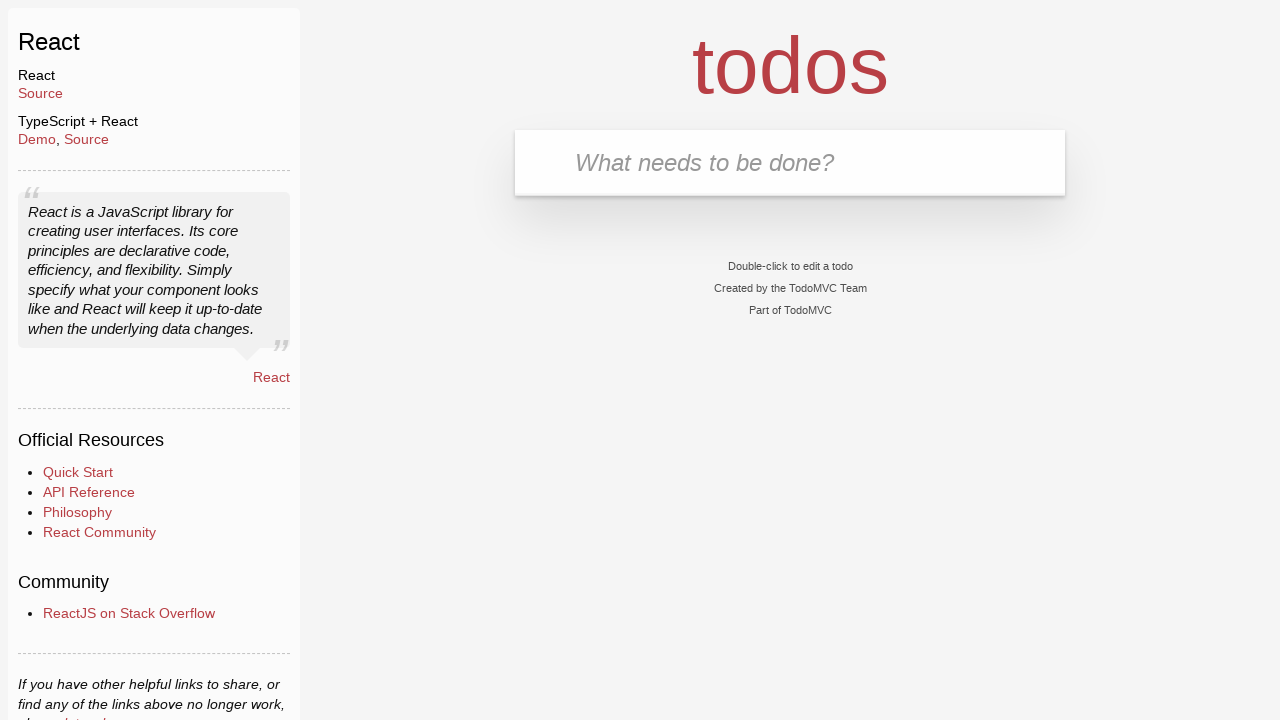